Tests counting links on a page, focusing on footer section and first column, then opens all links in the first column in new tabs and retrieves their titles

Starting URL: http://qaclickacademy.com/practice.php

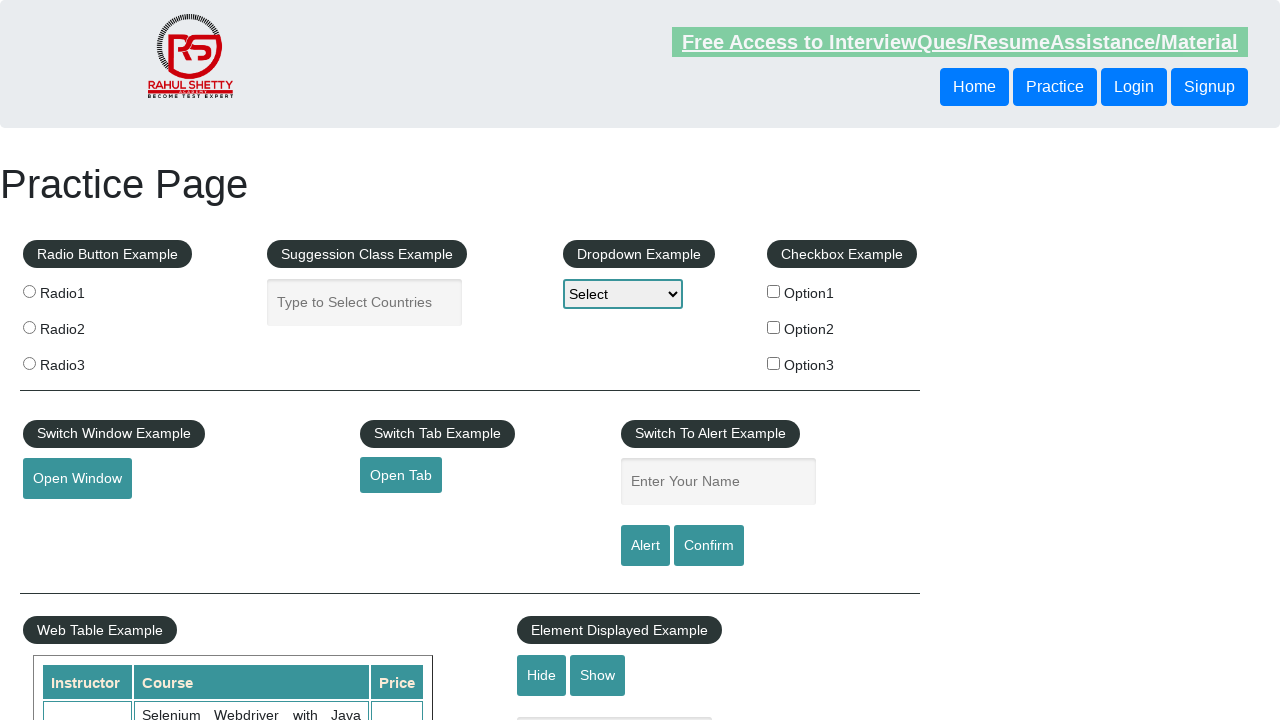

Counted total links on page
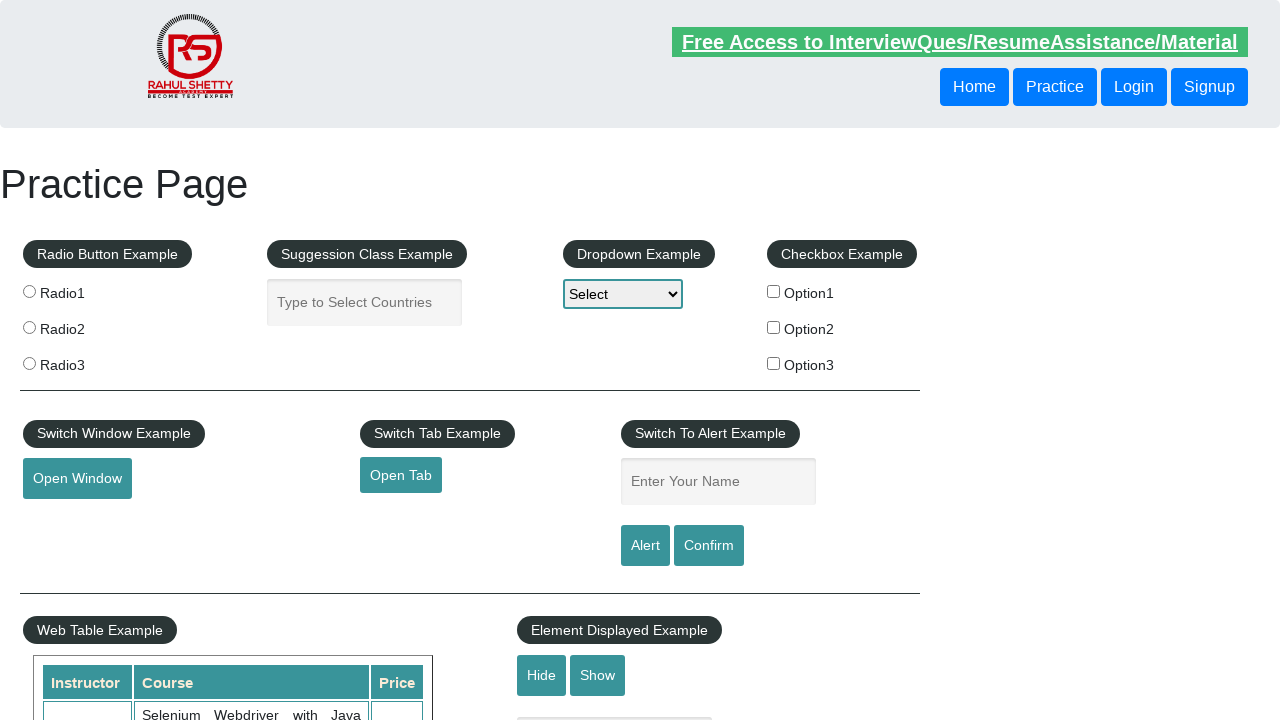

Counted links in footer section
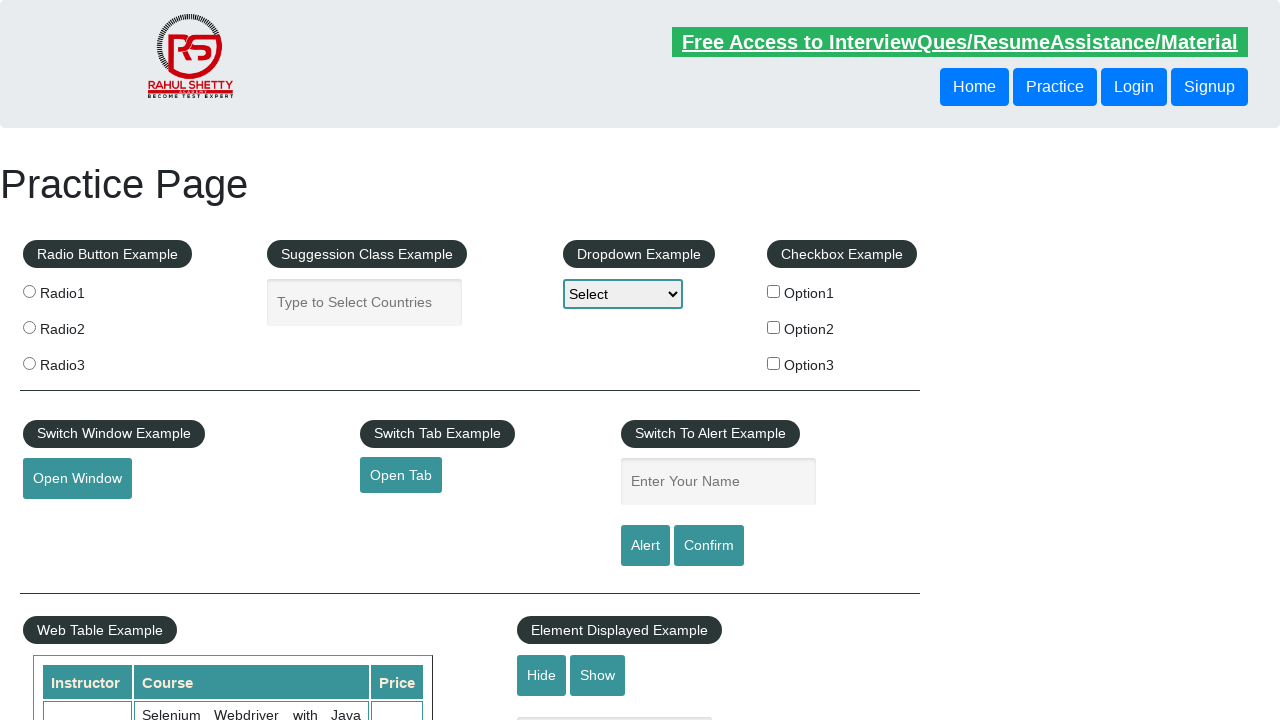

Located first column in footer section
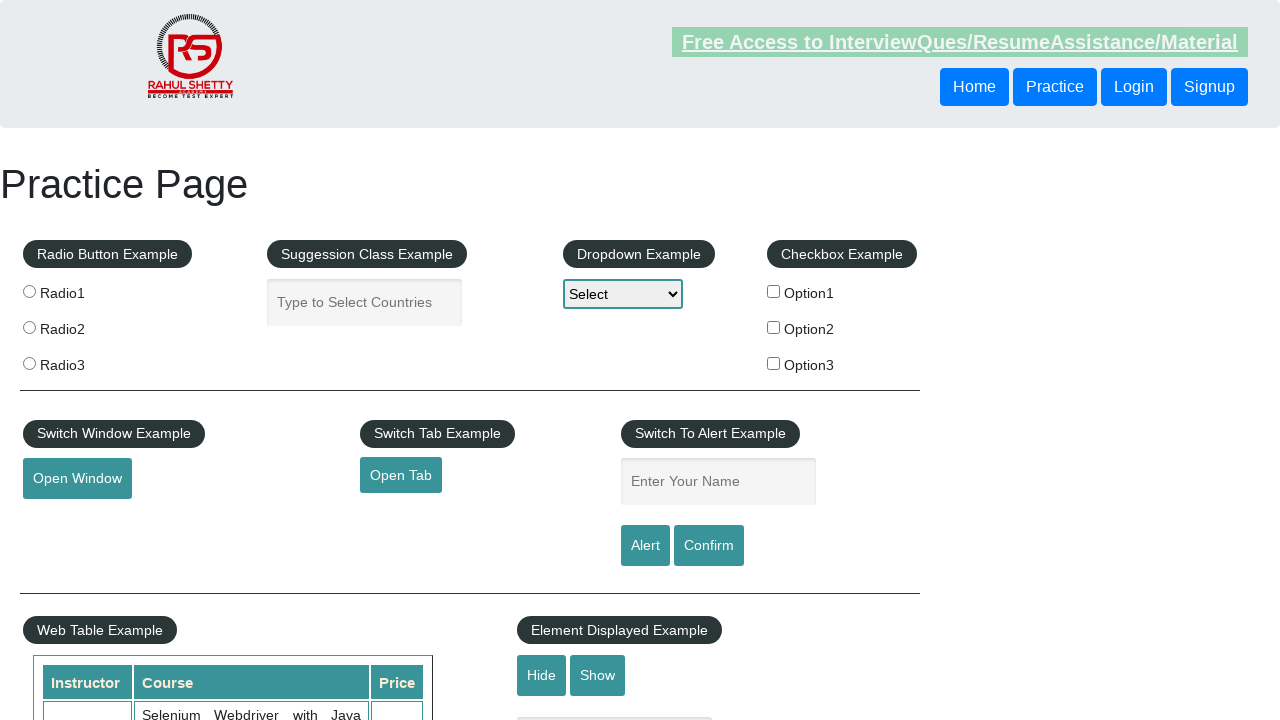

Counted links in first column
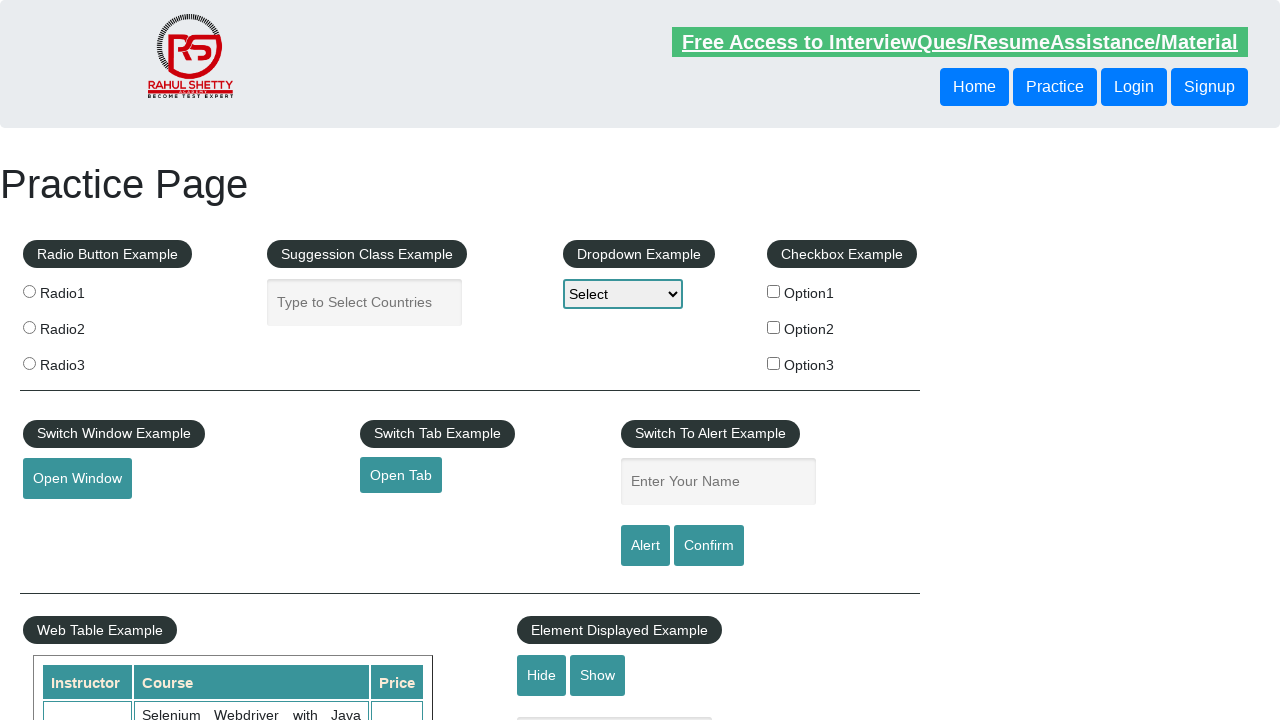

Opened link 1 of 5 in new tab using Ctrl+Click
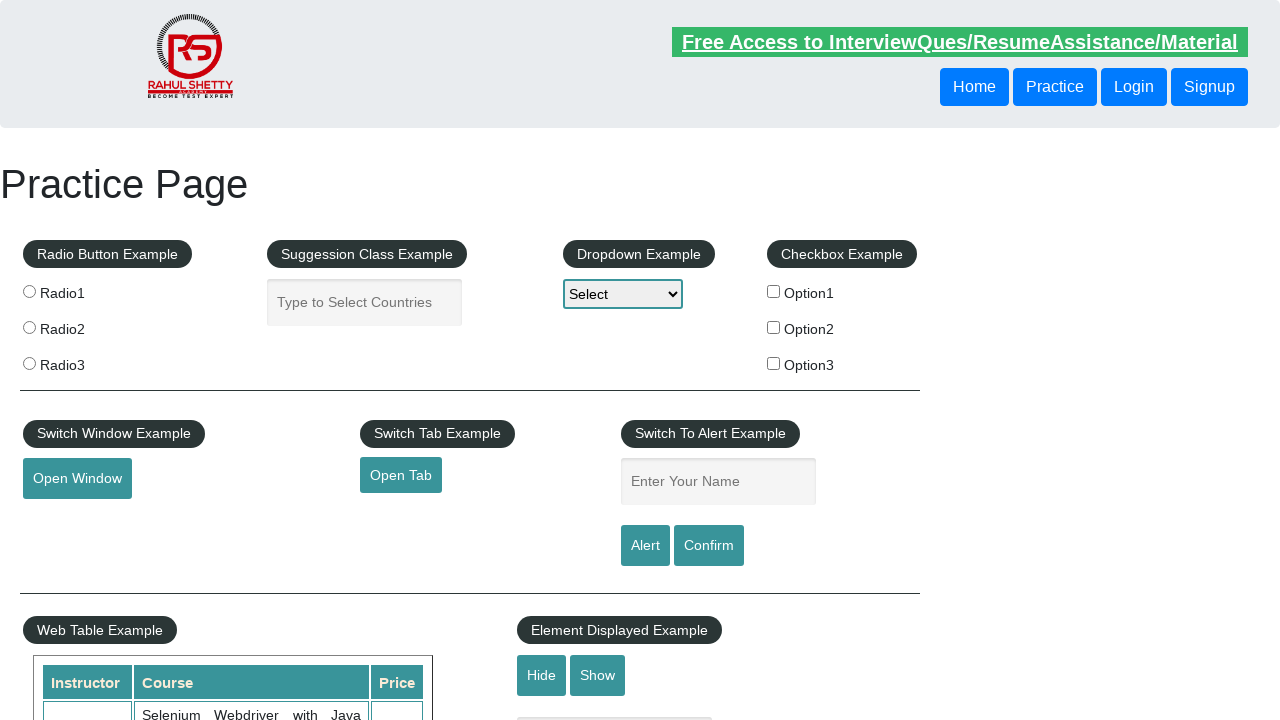

Opened link 2 of 5 in new tab using Ctrl+Click at (157, 482) on (//div[@id='gf-BIG']//table//tbody/tr/td)[1] >> a >> nth=0
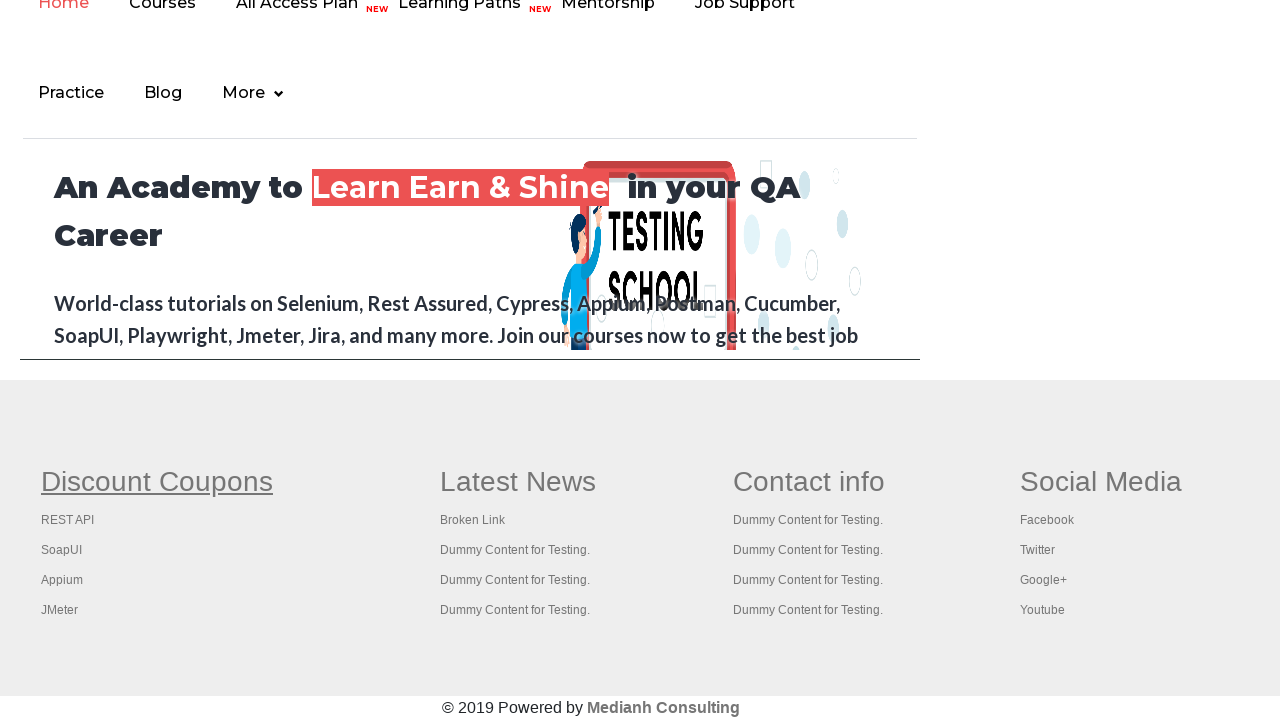

Opened link 3 of 5 in new tab using Ctrl+Click at (68, 520) on (//div[@id='gf-BIG']//table//tbody/tr/td)[1] >> a >> nth=1
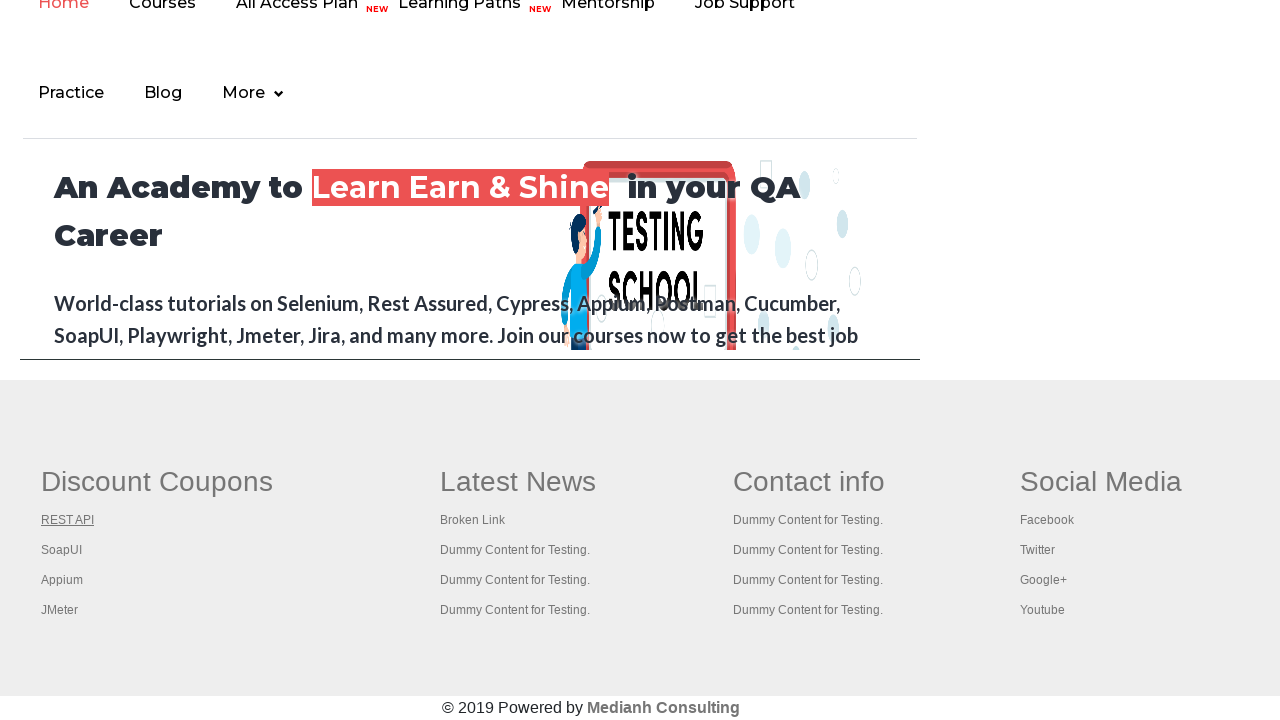

Opened link 4 of 5 in new tab using Ctrl+Click at (62, 550) on (//div[@id='gf-BIG']//table//tbody/tr/td)[1] >> a >> nth=2
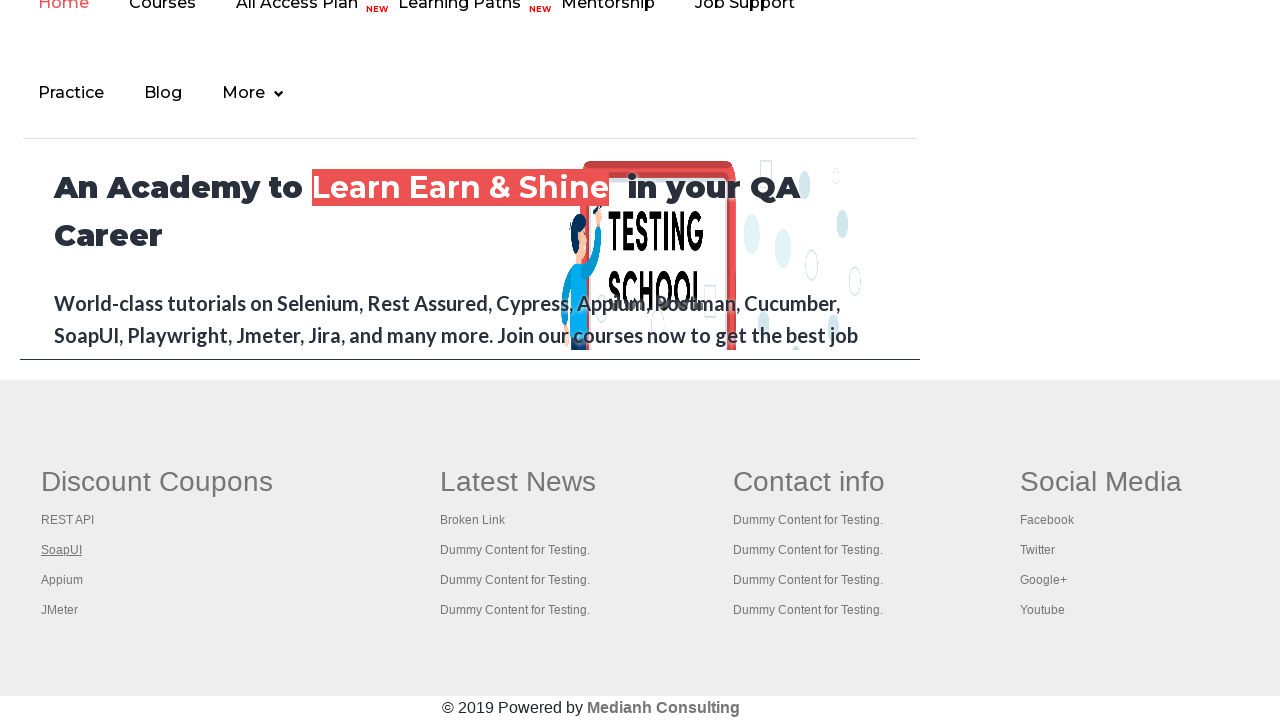

Opened link 5 of 5 in new tab using Ctrl+Click at (62, 580) on (//div[@id='gf-BIG']//table//tbody/tr/td)[1] >> a >> nth=3
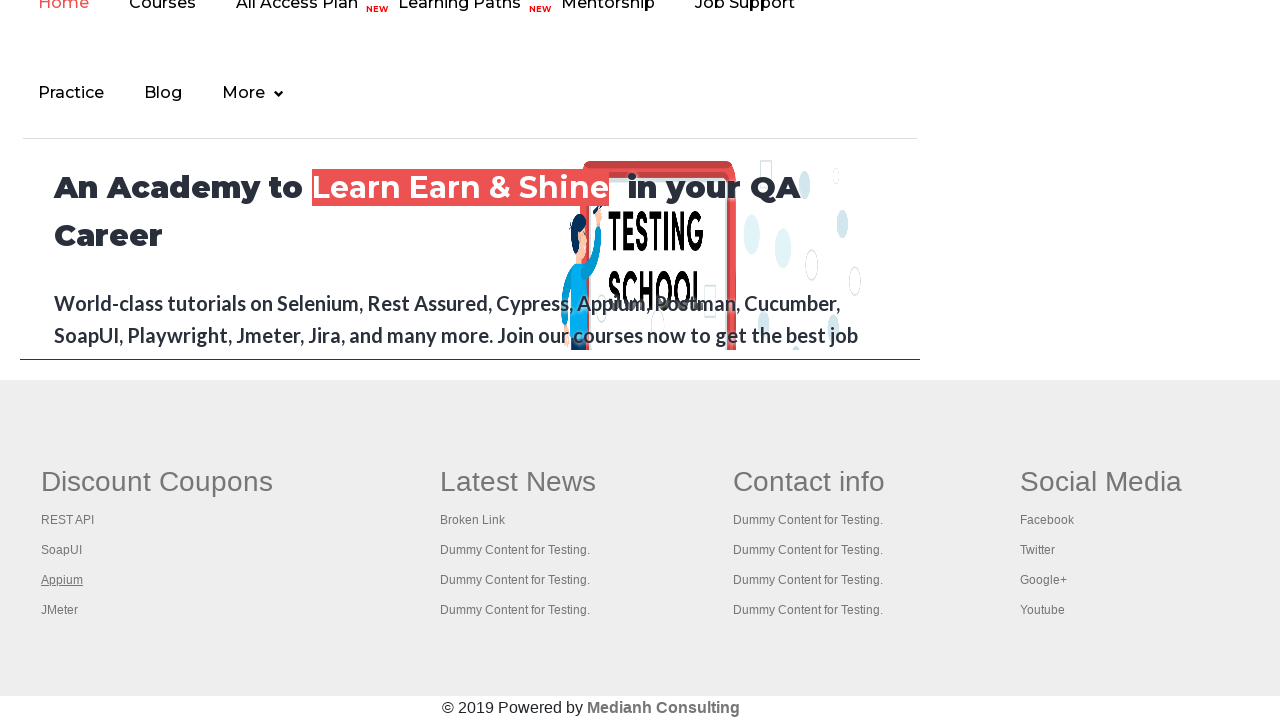

Switched to page and retrieved title: Practice Page at (60, 610) on (//div[@id='gf-BIG']//table//tbody/tr/td)[1] >> a >> nth=4
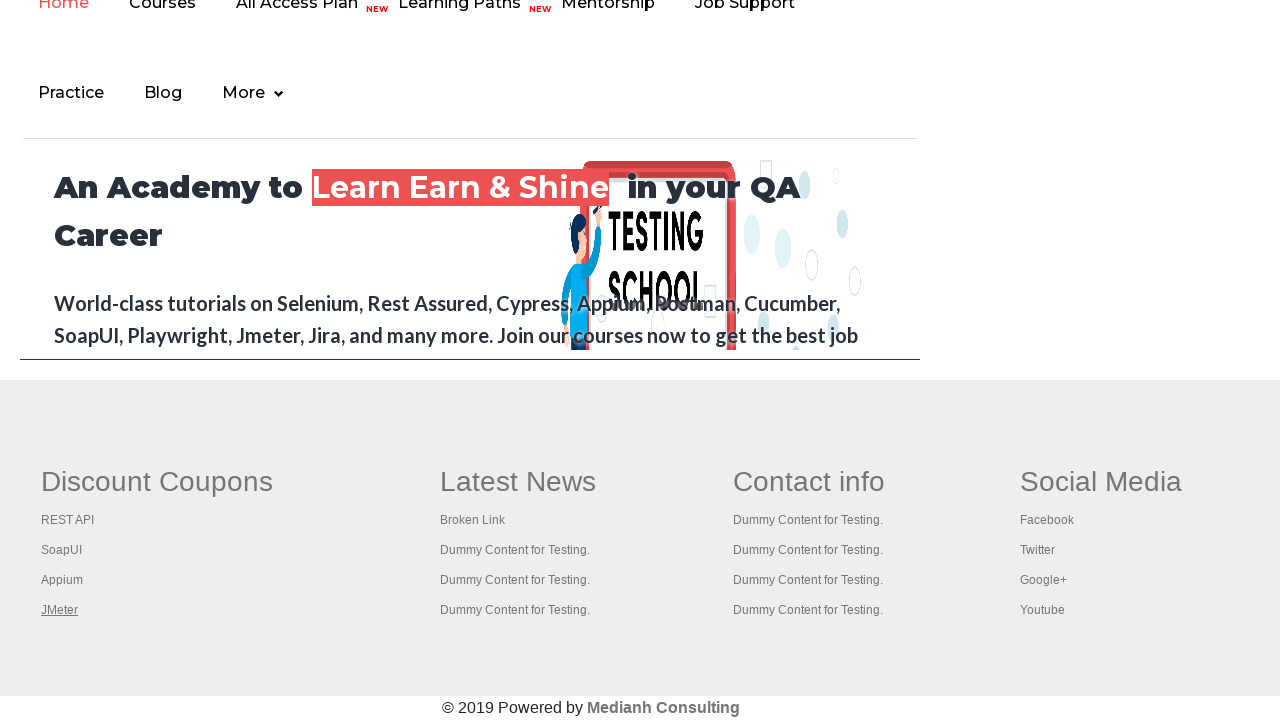

Switched to page and retrieved title: Practice Page
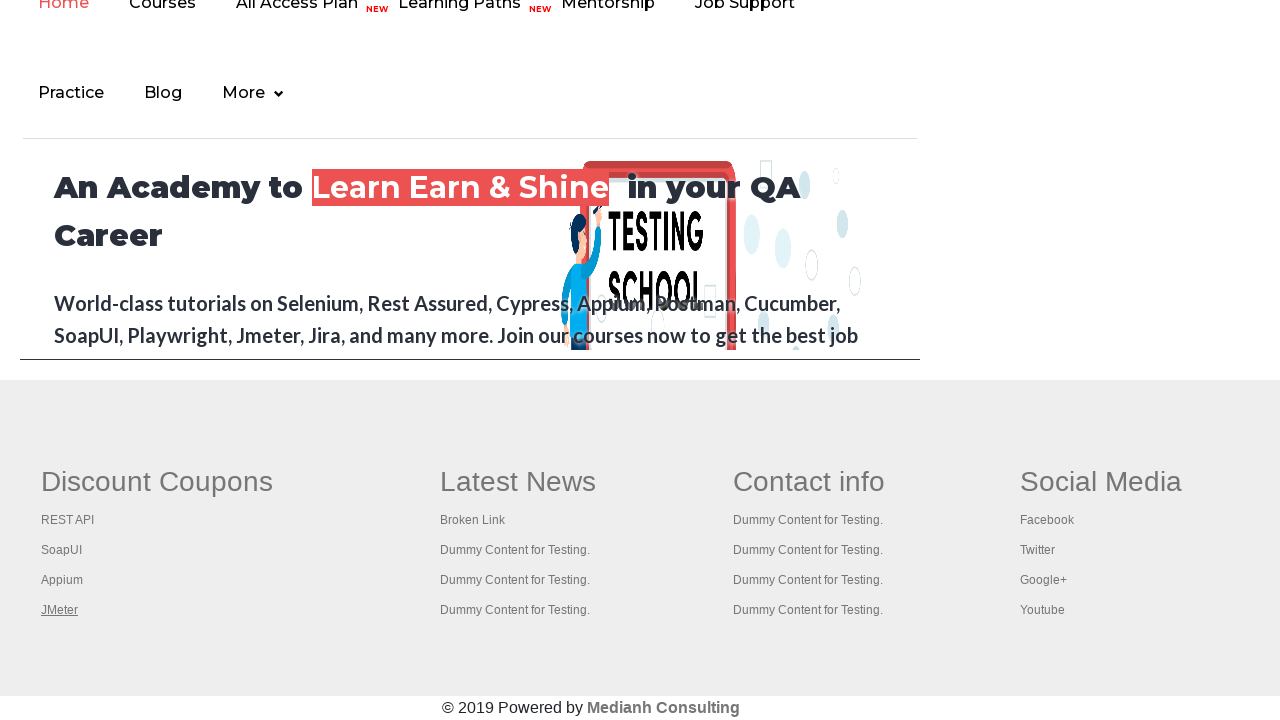

Switched to page and retrieved title: REST API Tutorial
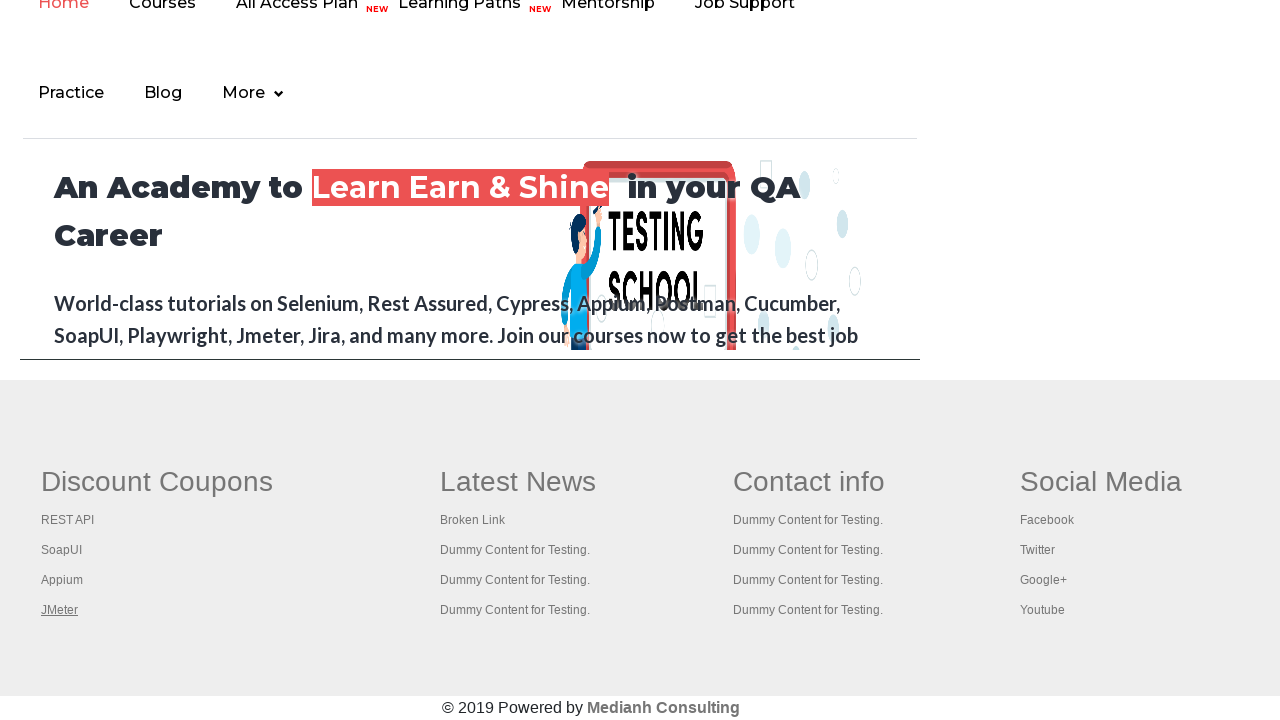

Switched to page and retrieved title: The World’s Most Popular API Testing Tool | SoapUI
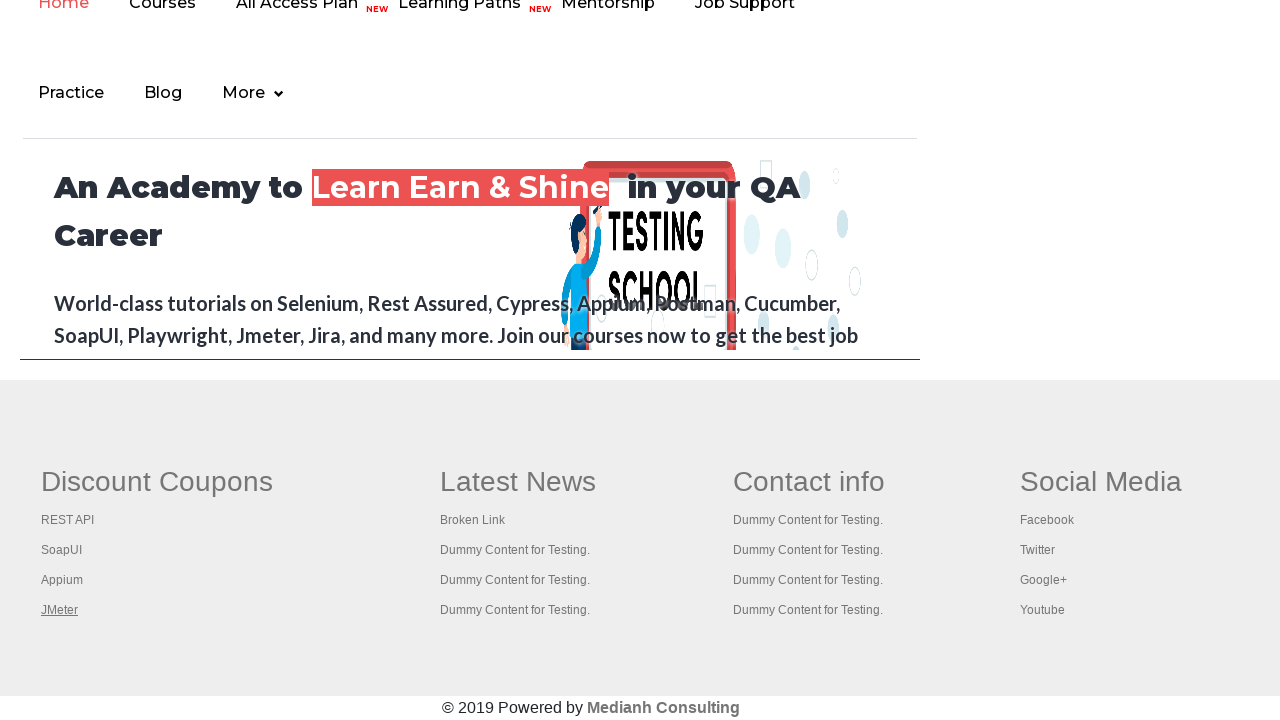

Switched to page and retrieved title: Appium tutorial for Mobile Apps testing | RahulShetty Academy | Rahul
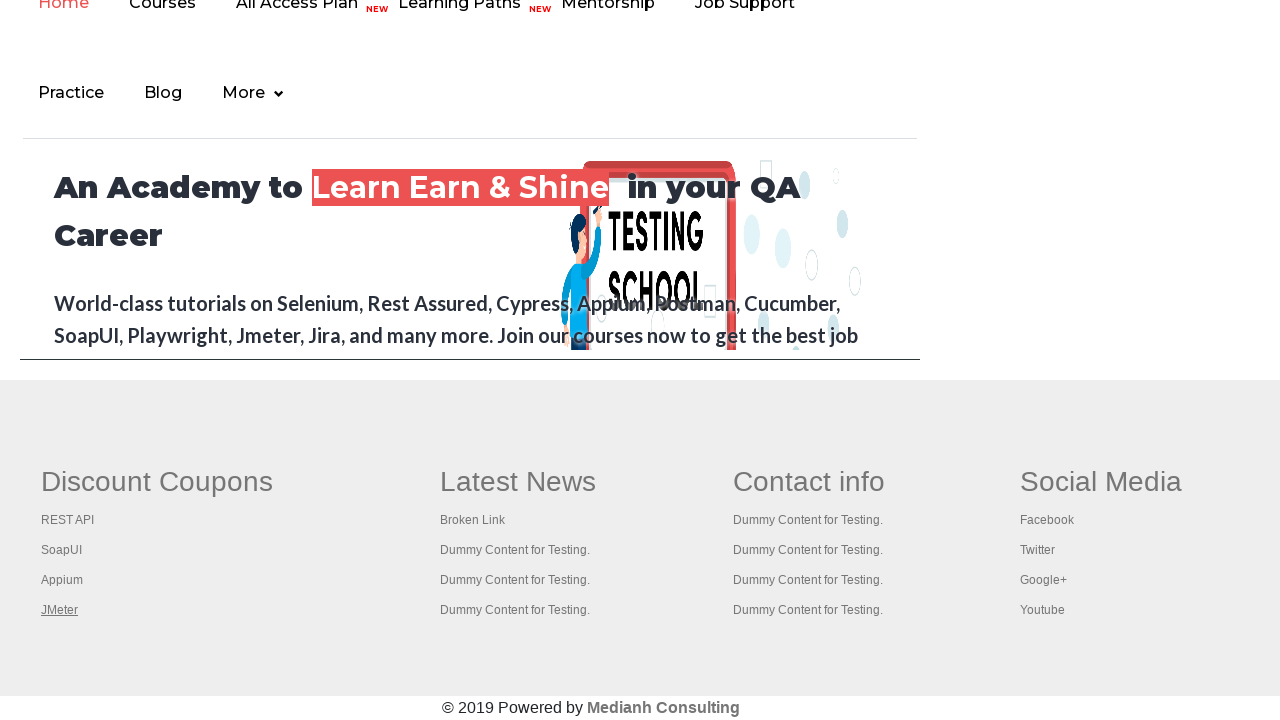

Switched to page and retrieved title: Apache JMeter - Apache JMeter™
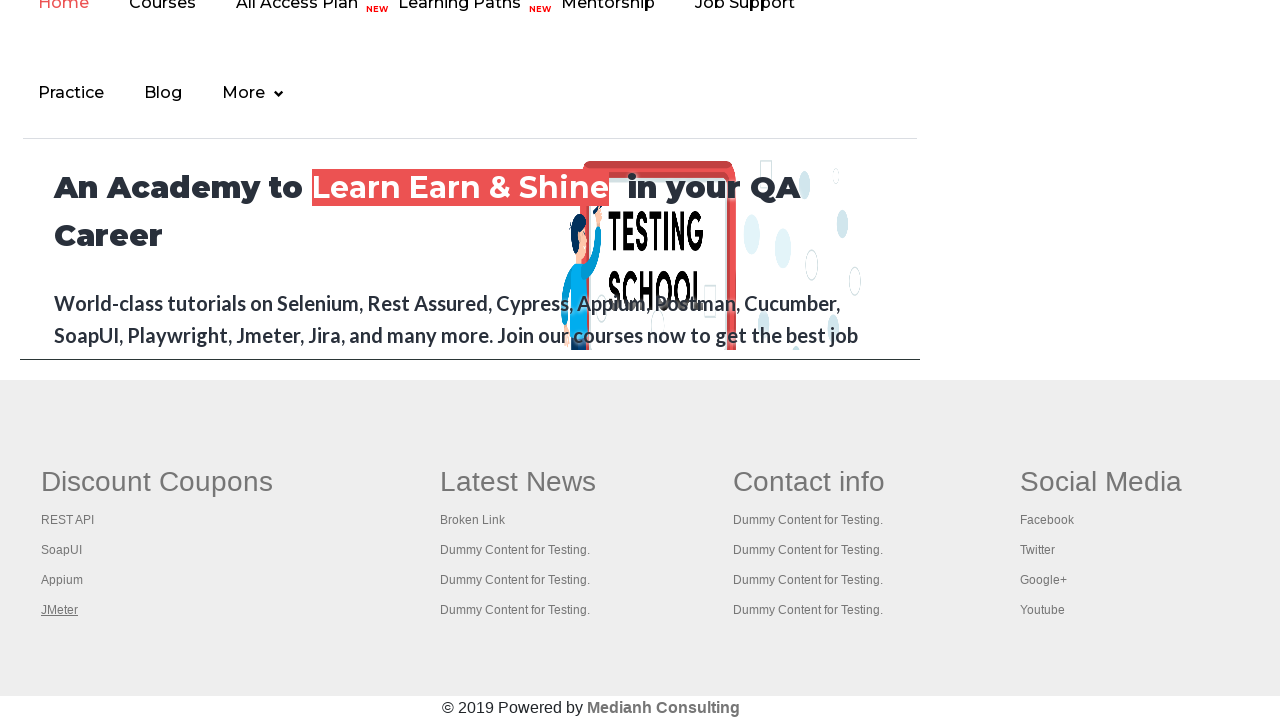

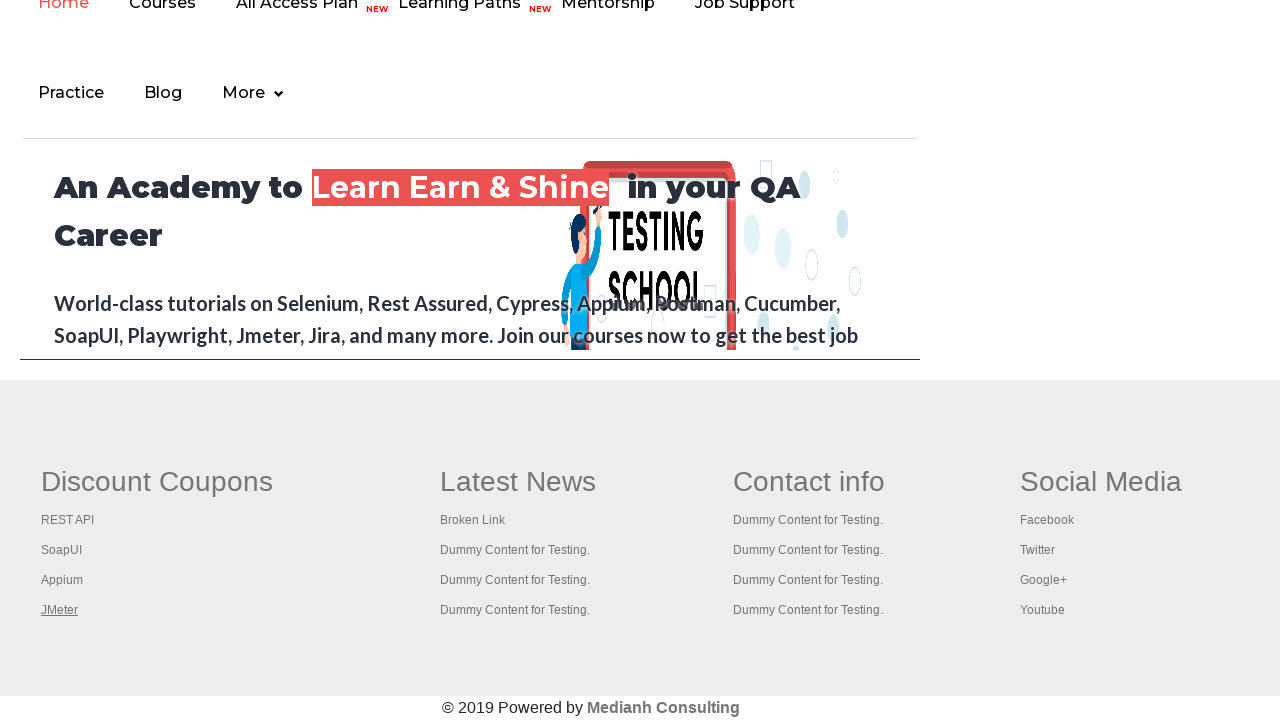